Tests navigation to Python Docs by hovering over the Documentation menu item and clicking on Python Docs submenu

Starting URL: http://www.python.org

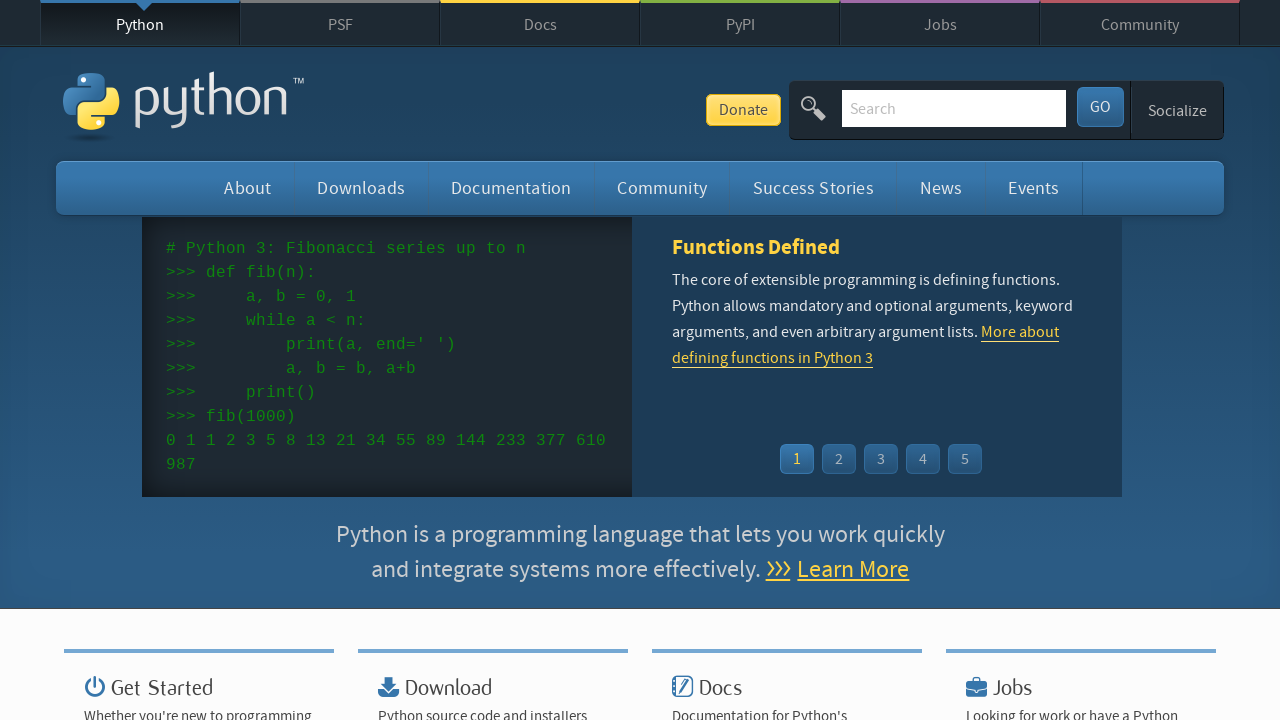

Hovered over Documentation menu item at (511, 188) on a:has-text('Documentation')
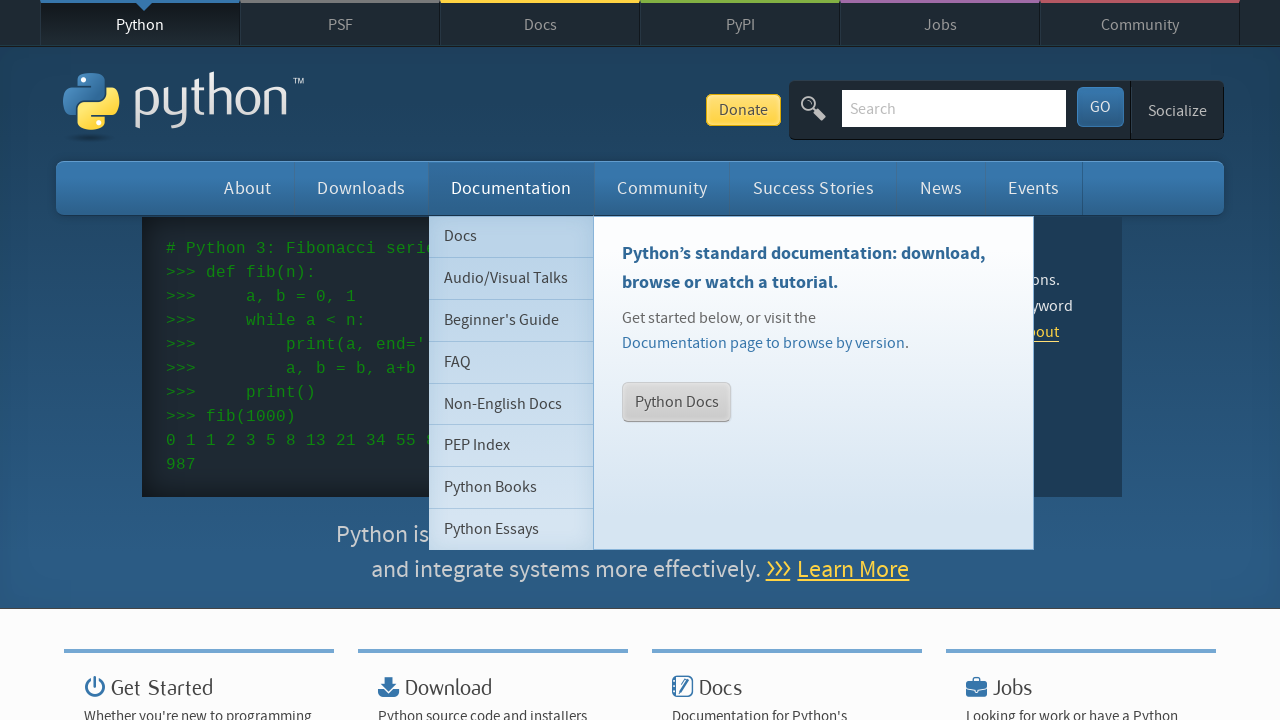

Clicked on Python Docs submenu item at (677, 402) on a:has-text('Python Docs')
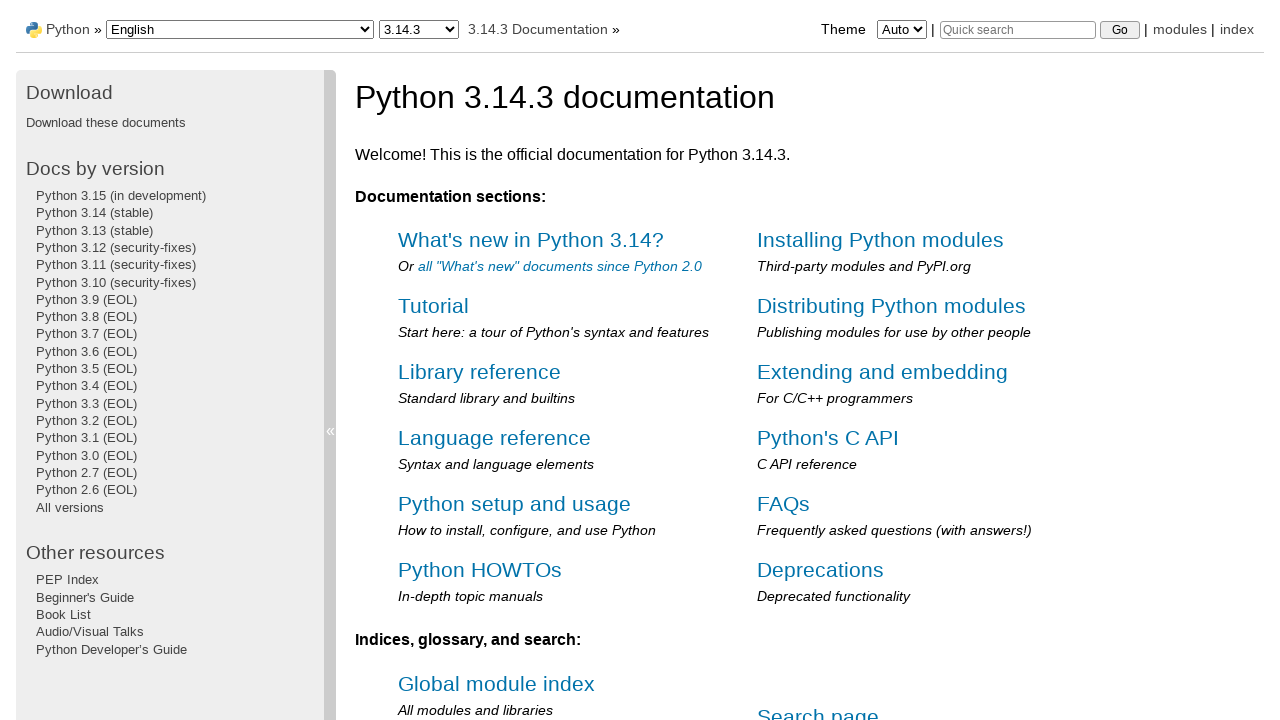

Python Docs page loaded successfully
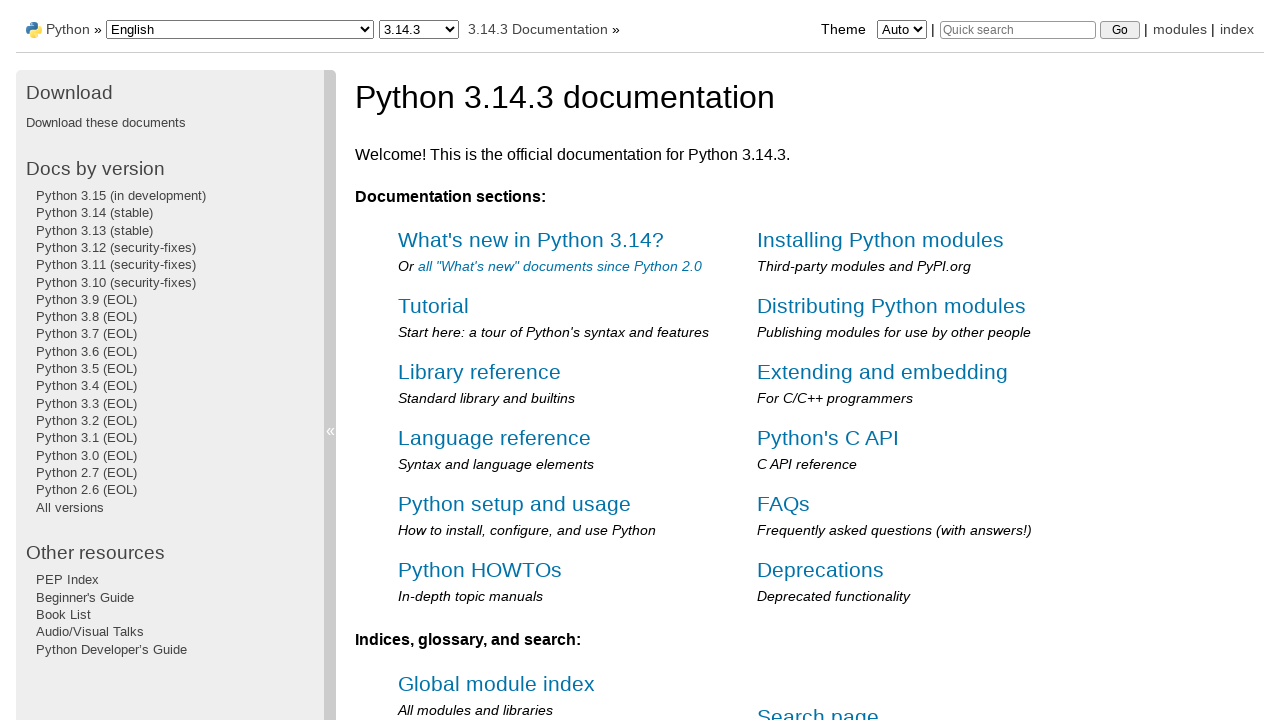

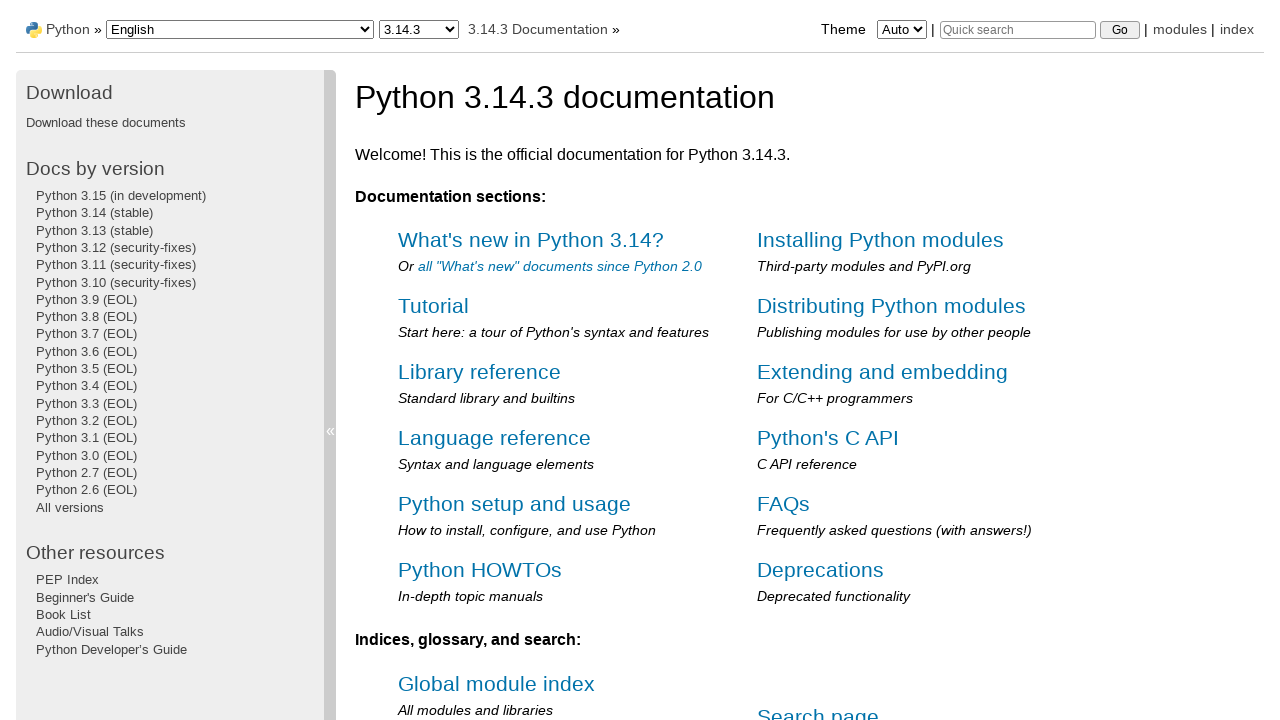